Tests form submission by filling in first name, last name, and email fields, then clicking the submit button

Starting URL: http://secure-retreat-92358.herokuapp.com/

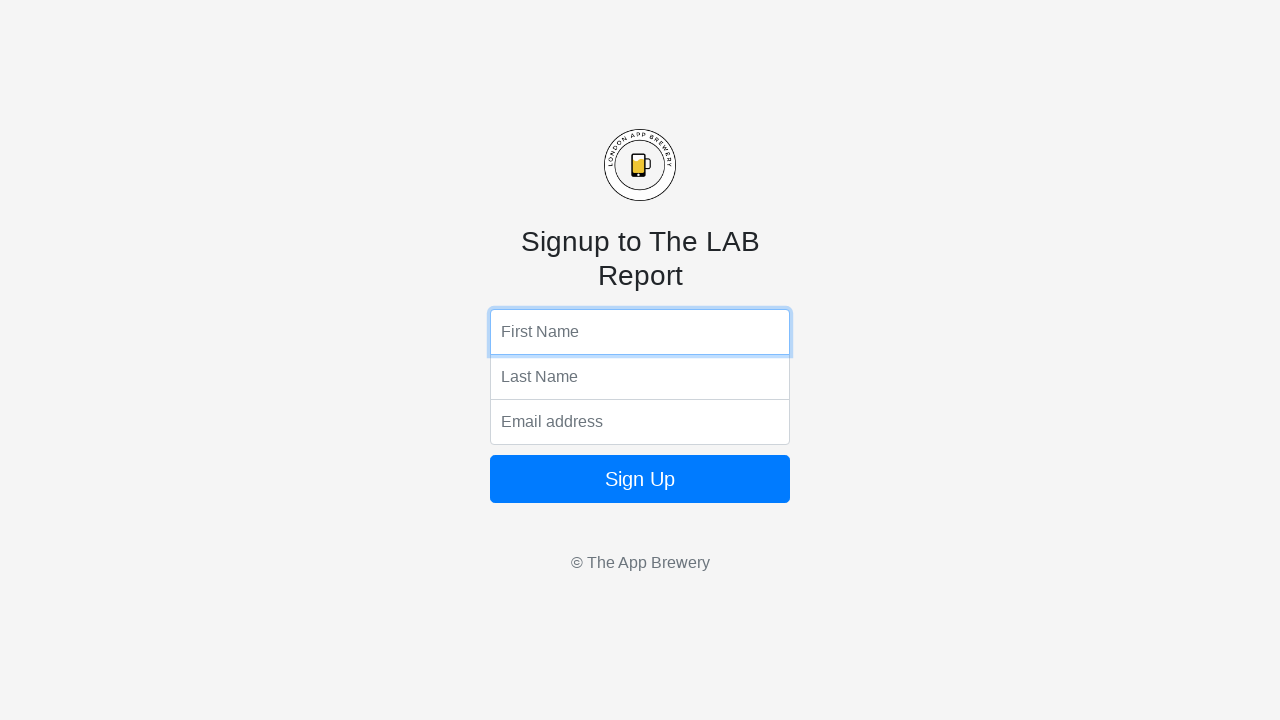

Filled first name field with 'John' on input[name='fName']
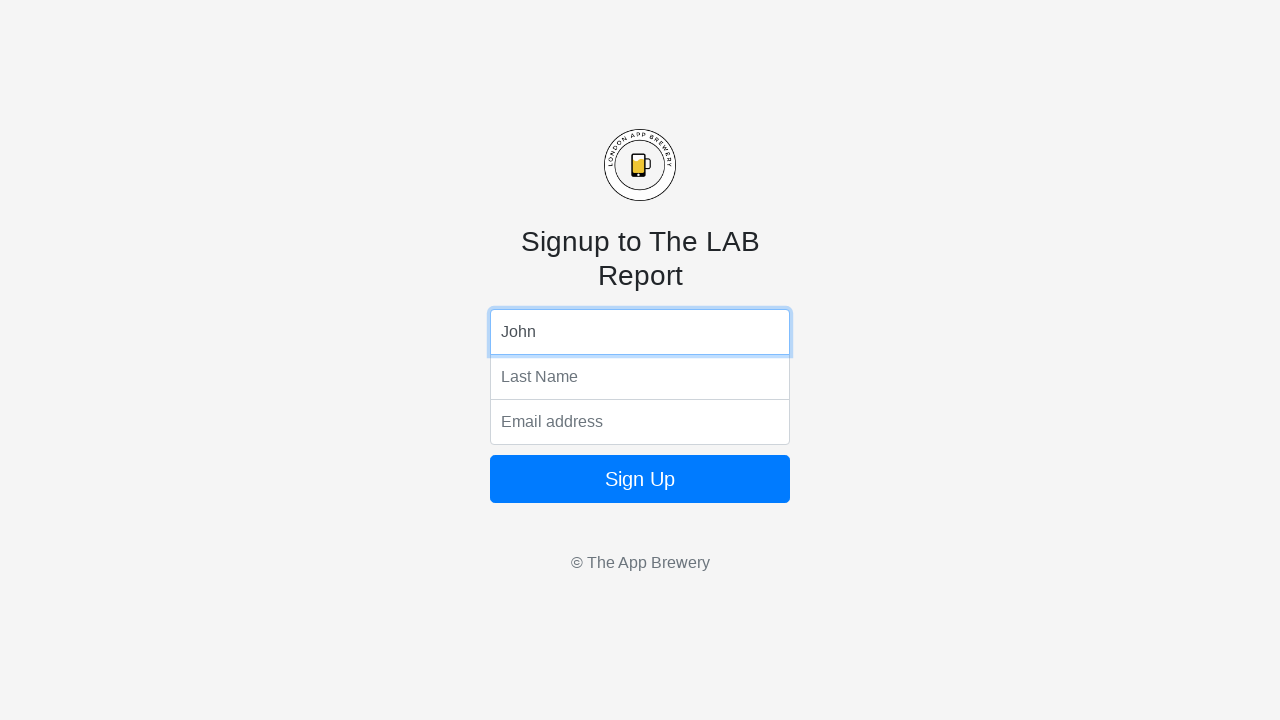

Filled last name field with 'Smith' on input[name='lName']
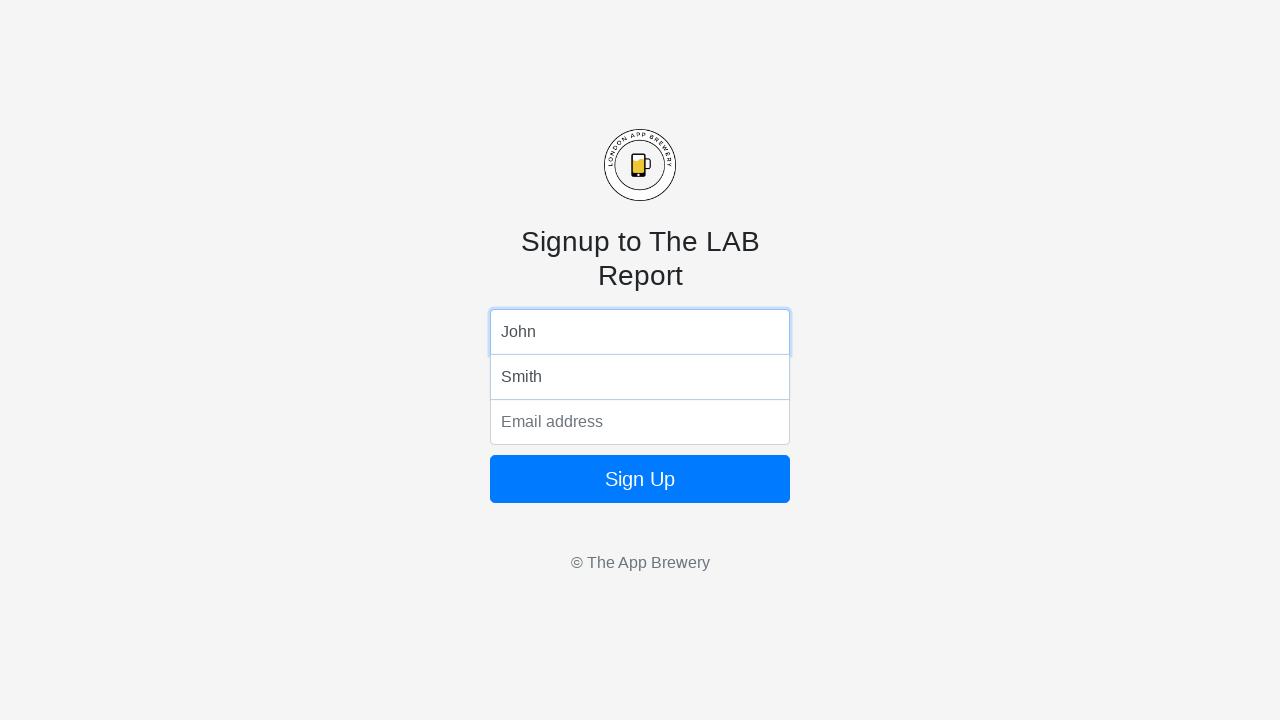

Filled email field with 'john.smith@example.com' on input[name='email']
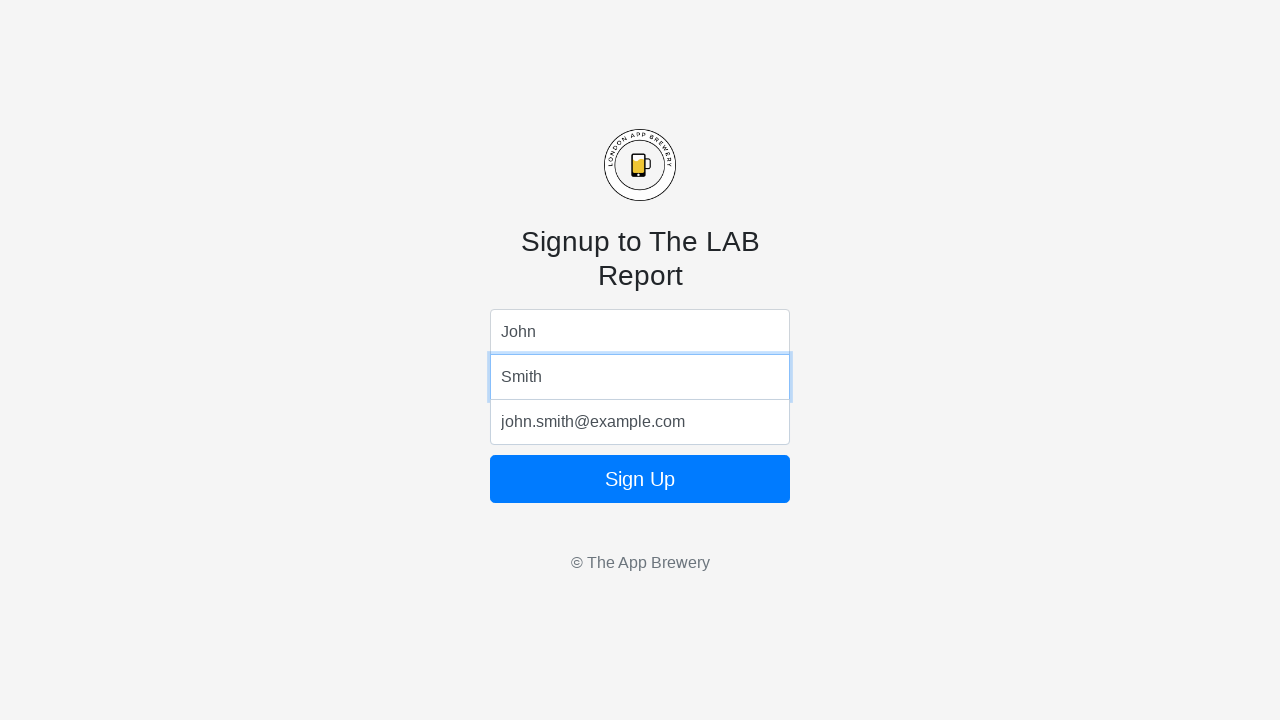

Clicked submit button to submit form at (640, 479) on button
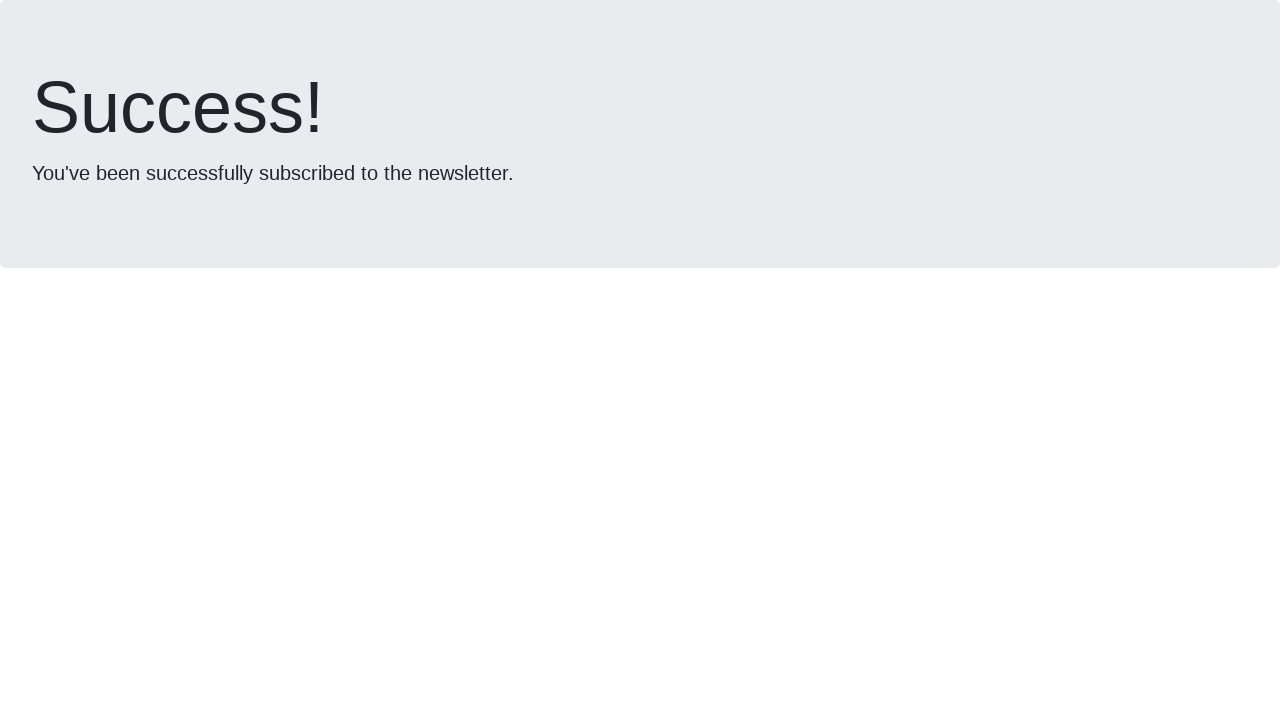

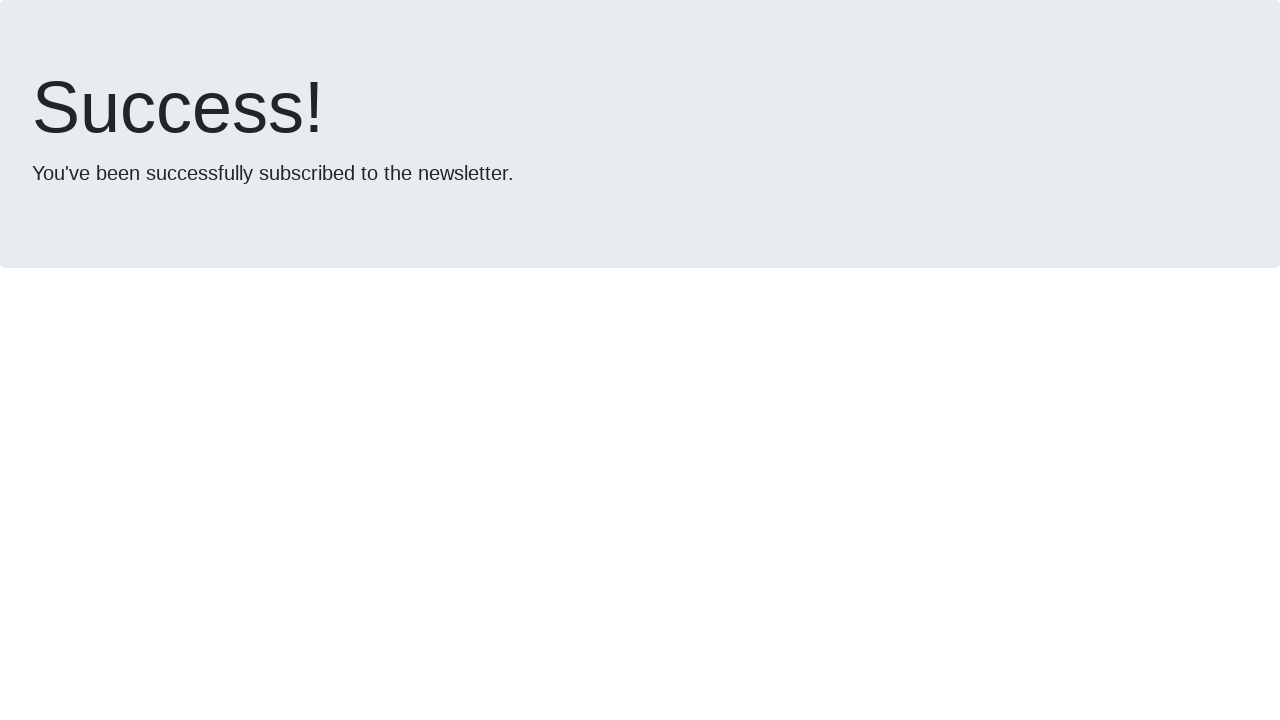